Tests right-click context menu functionality by locating the "right click me" button and performing a context click action on it

Starting URL: https://swisnl.github.io/jQuery-contextMenu/demo.html

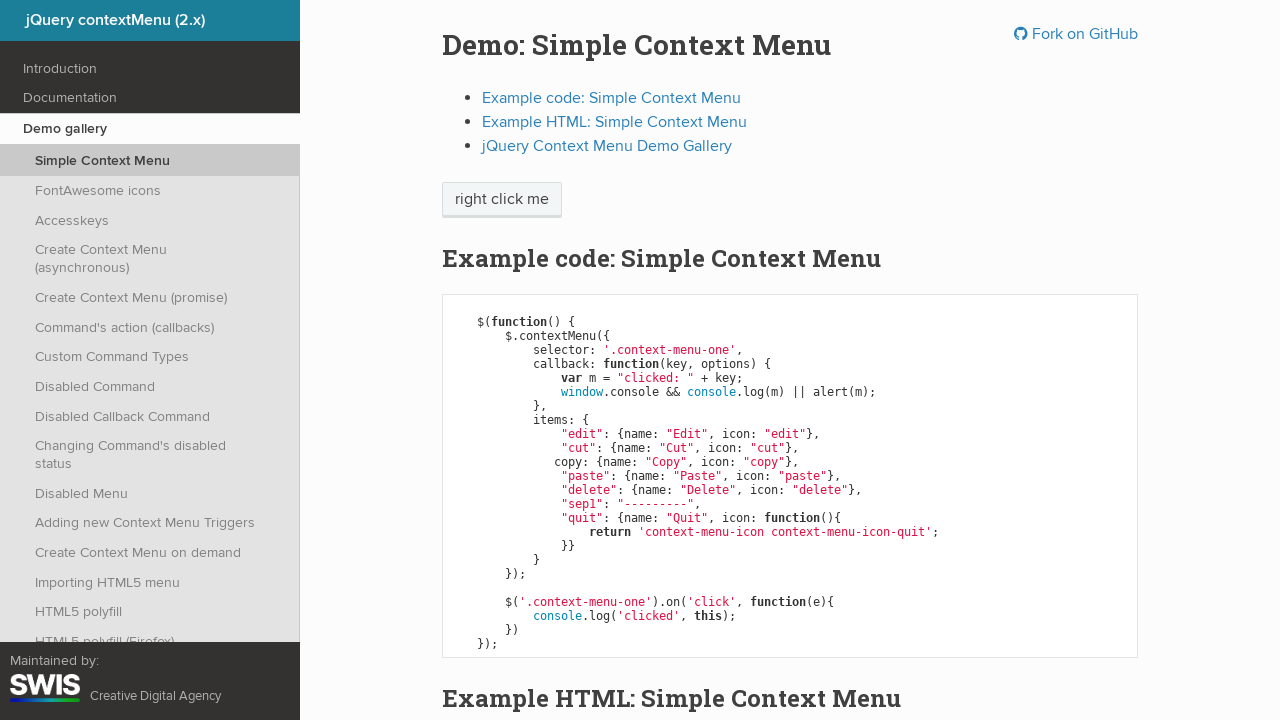

Located the 'right click me' button element
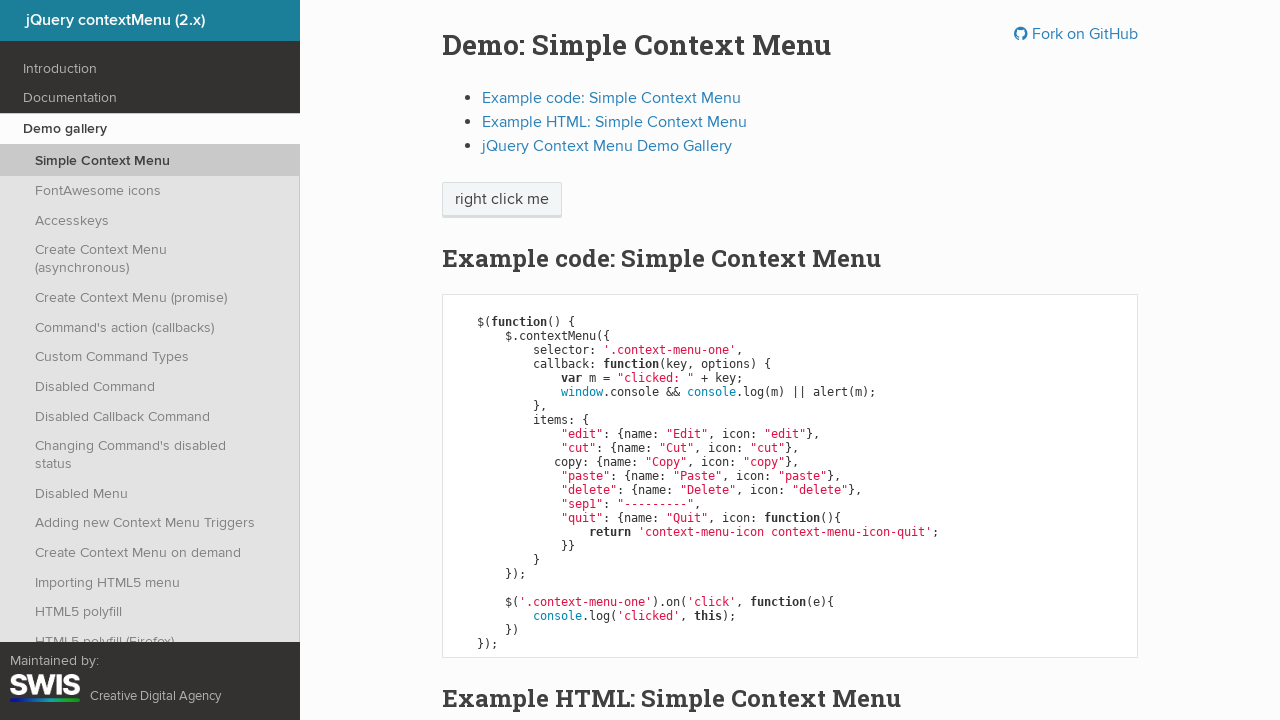

Waited for the button to be visible
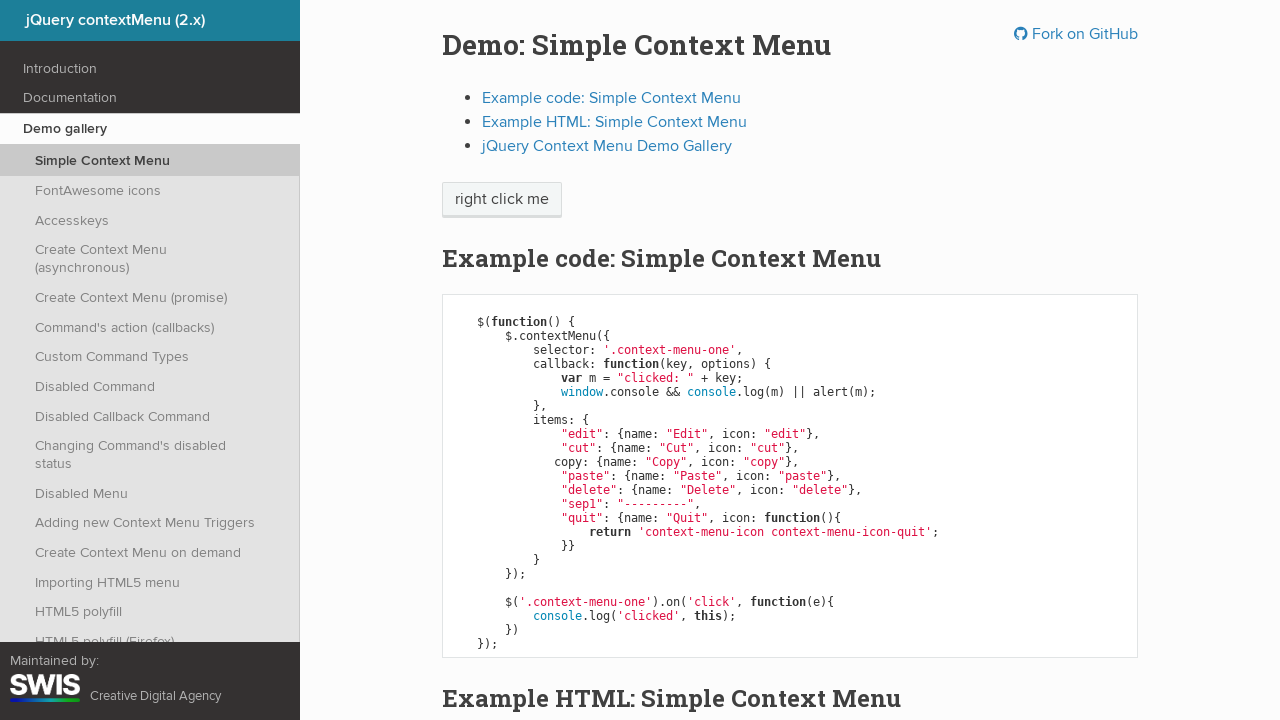

Performed right-click context click action on the button at (502, 200) on xpath=//span[contains(text(),'right click me')]
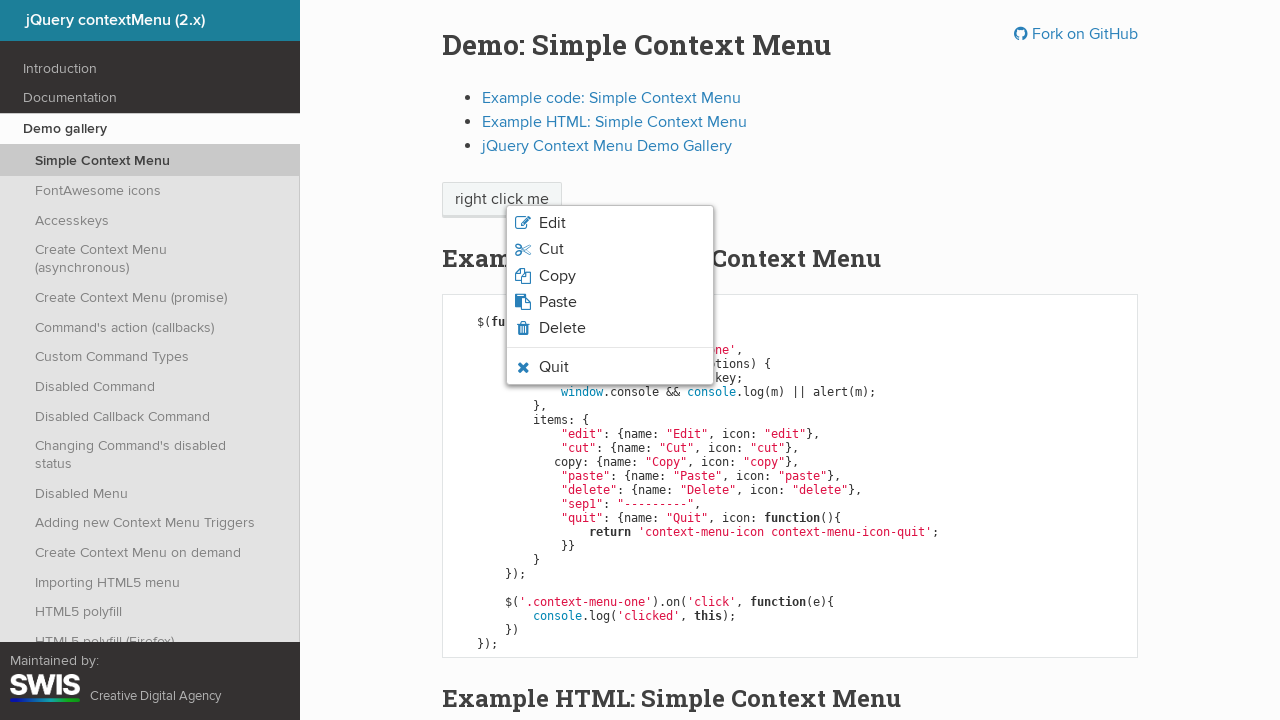

Context menu appeared after right-click
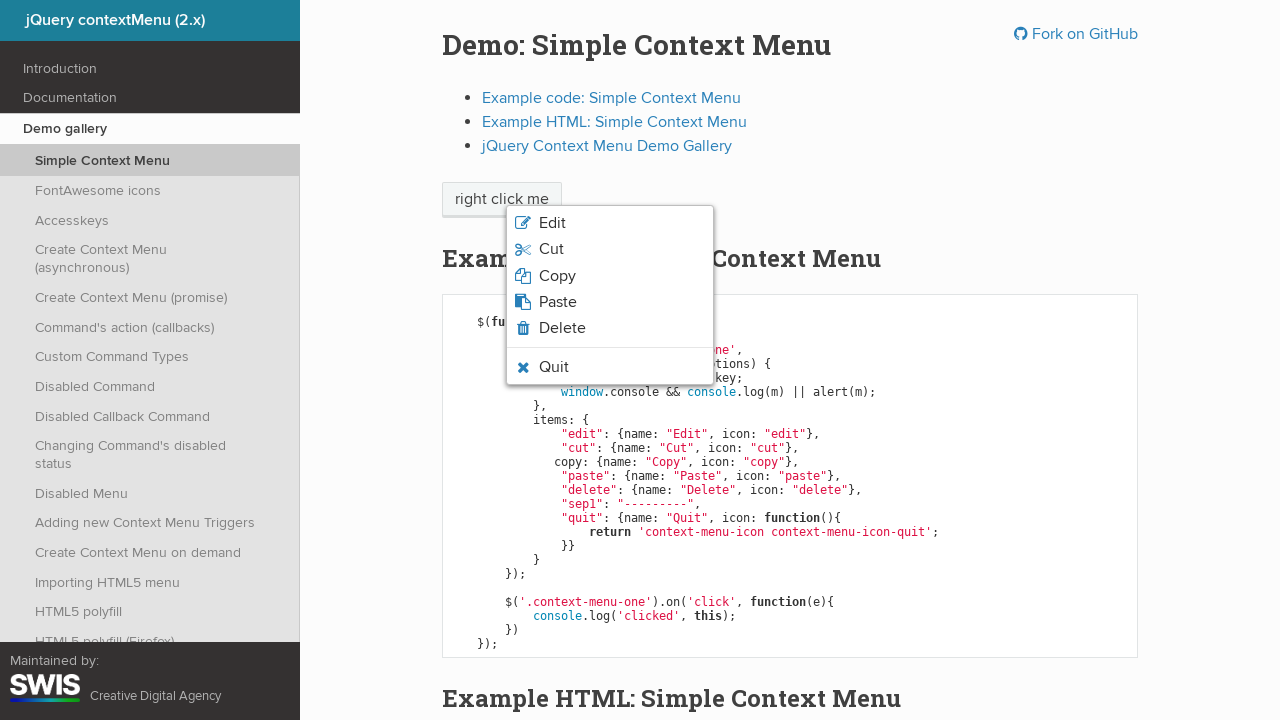

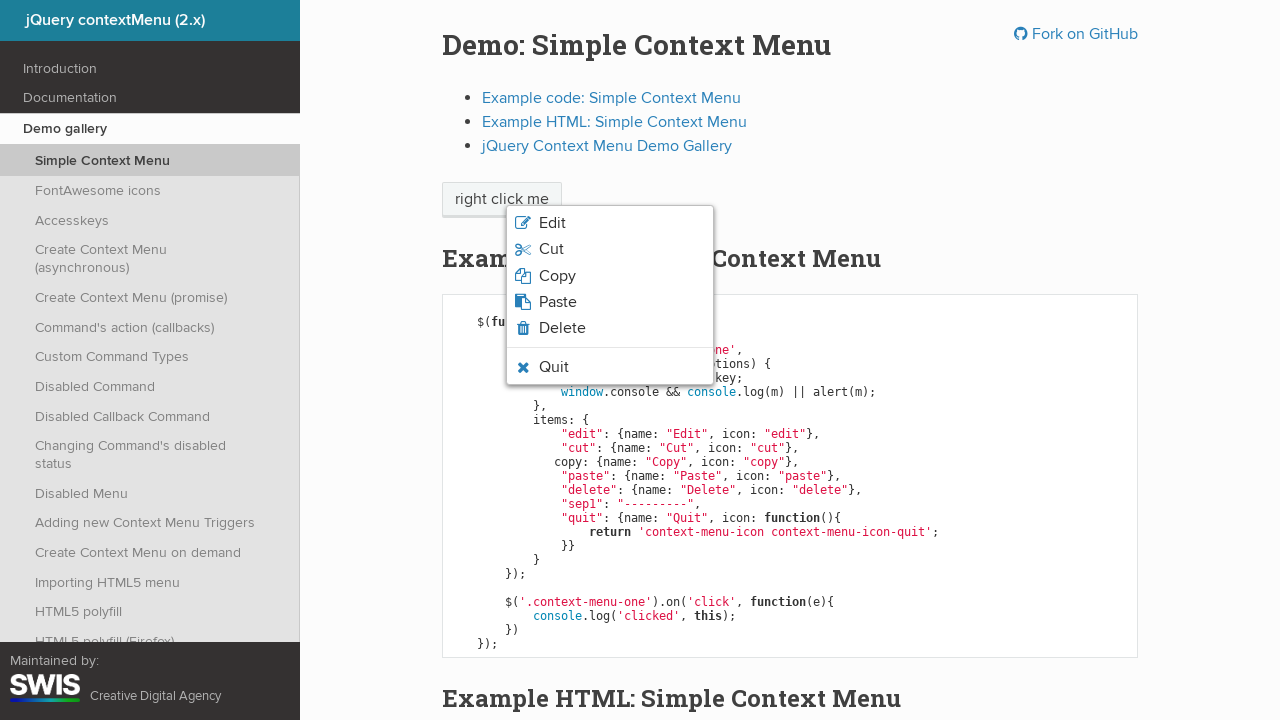